Tests registration form validation when confirm email doesn't match the original email.

Starting URL: https://alada.vn/tai-khoan/dang-ky.html

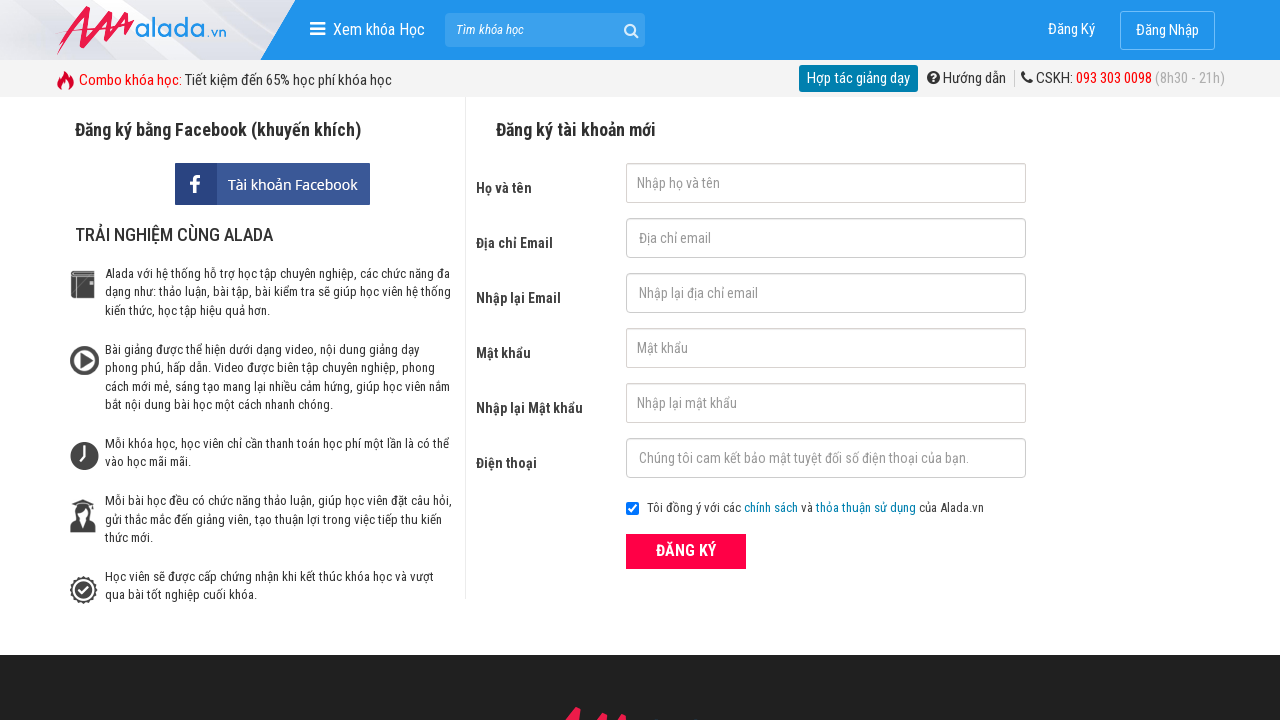

Filled first name field with 'Joe Biden' on #txtFirstname
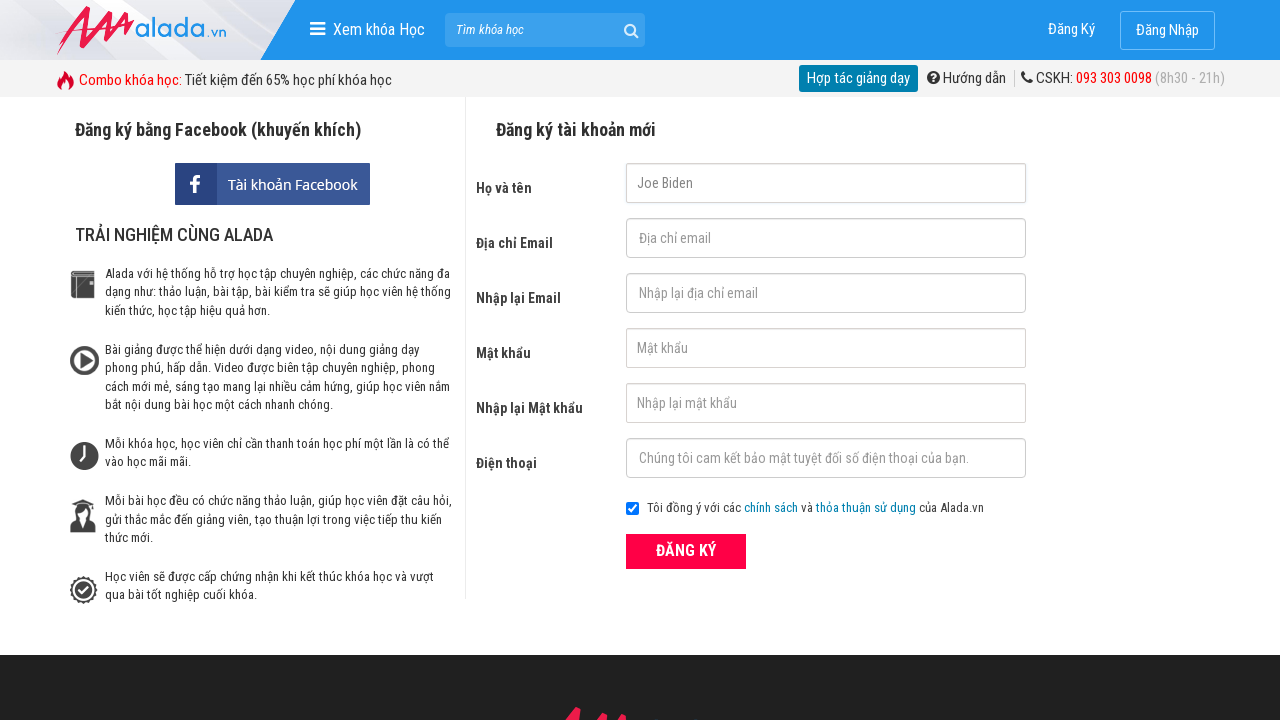

Filled email field with 'joe@biden.com' on #txtEmail
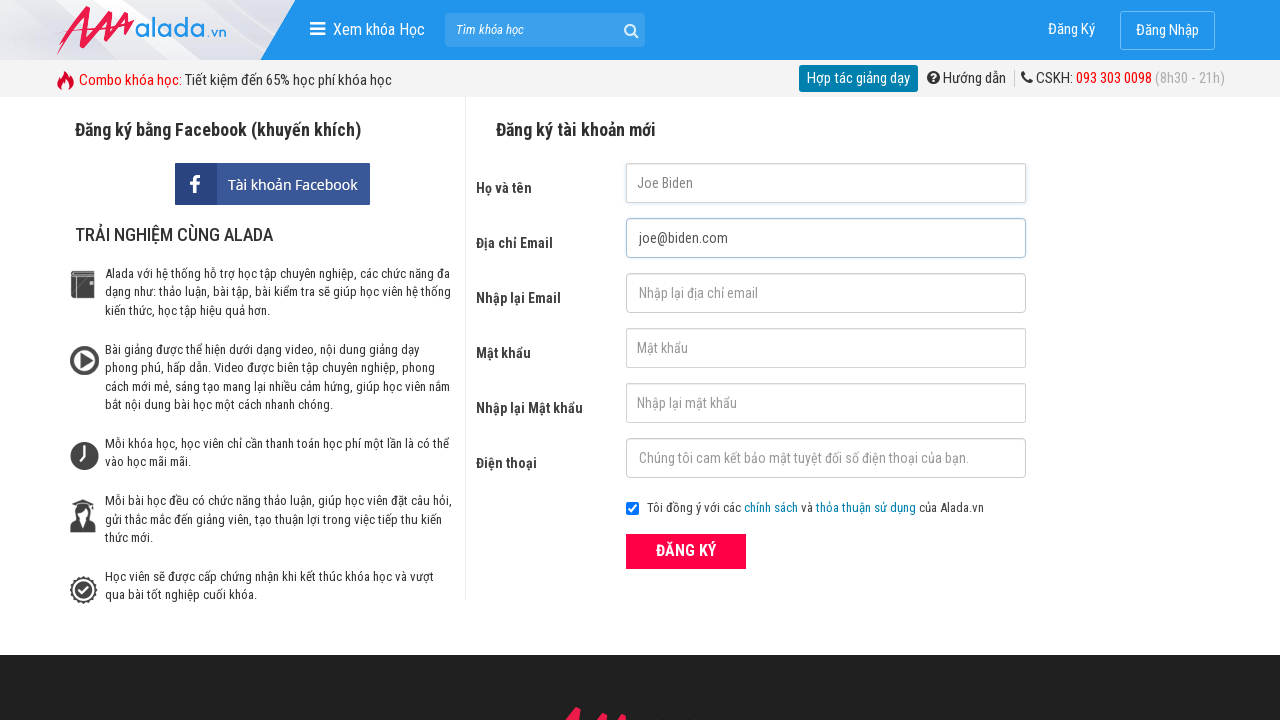

Filled confirm email field with mismatched email 'joebiden' on #txtCEmail
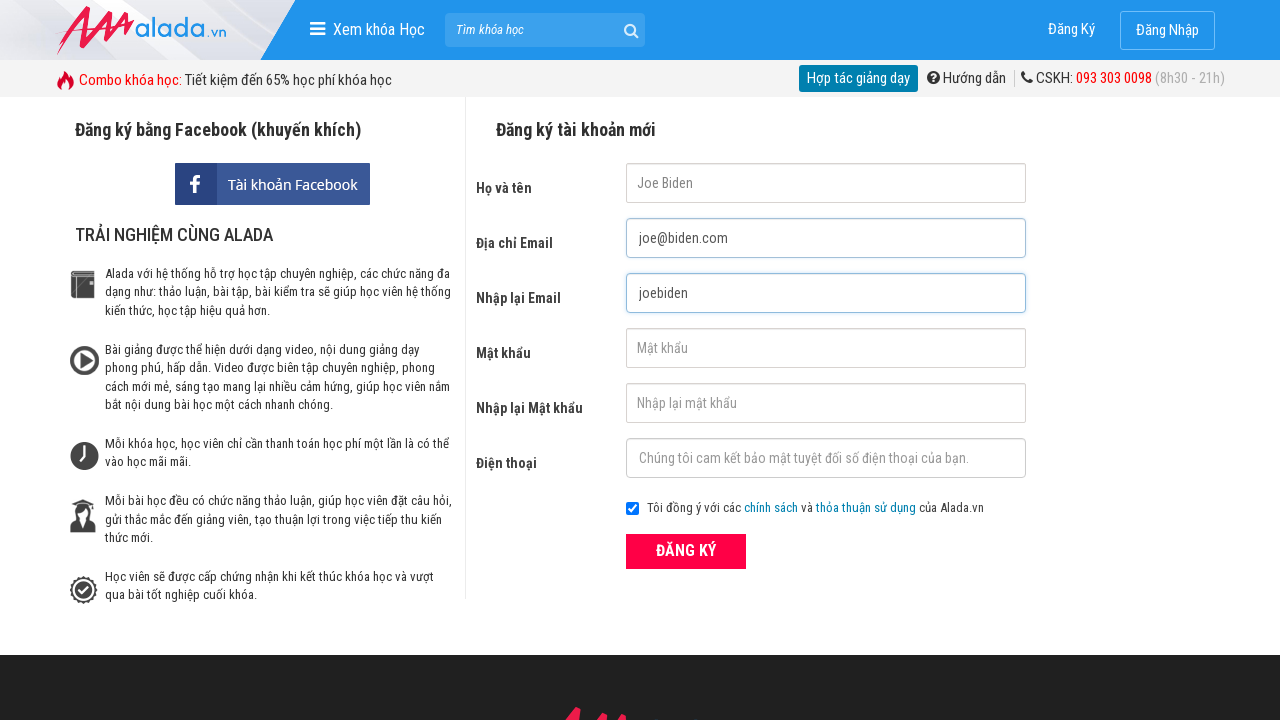

Filled password field with '123456' on #txtPassword
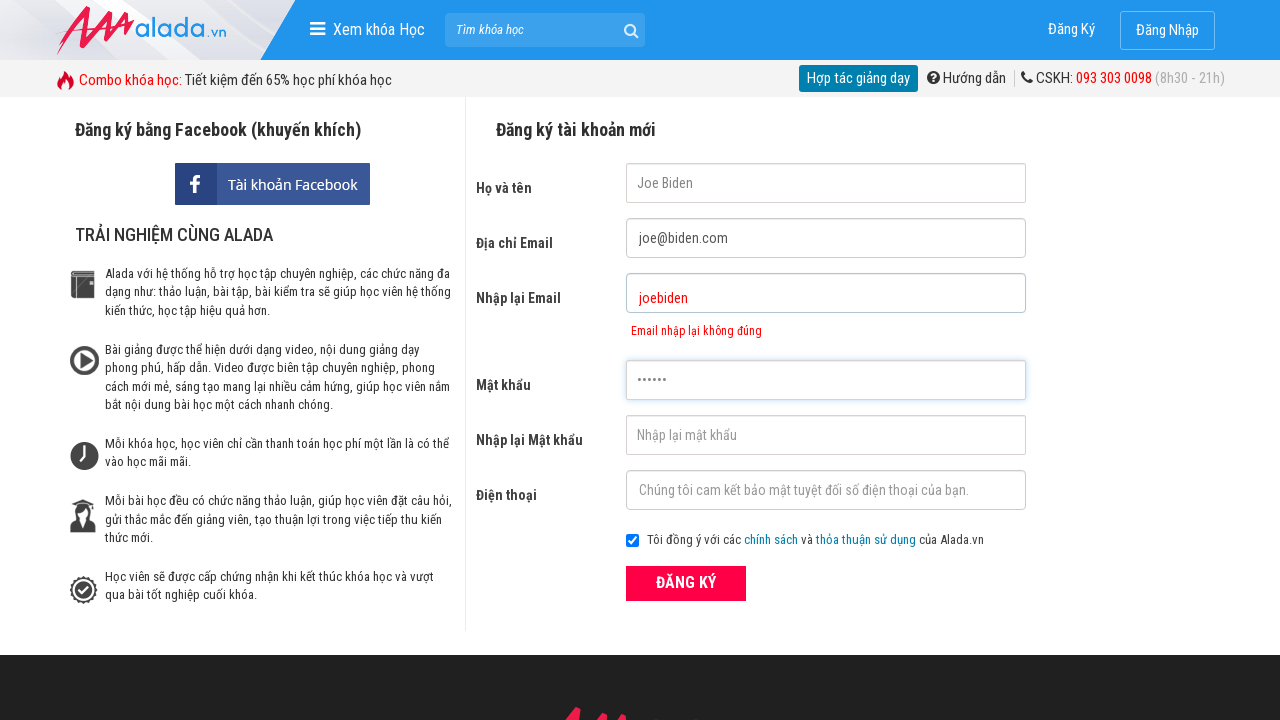

Filled confirm password field with '123456' on #txtCPassword
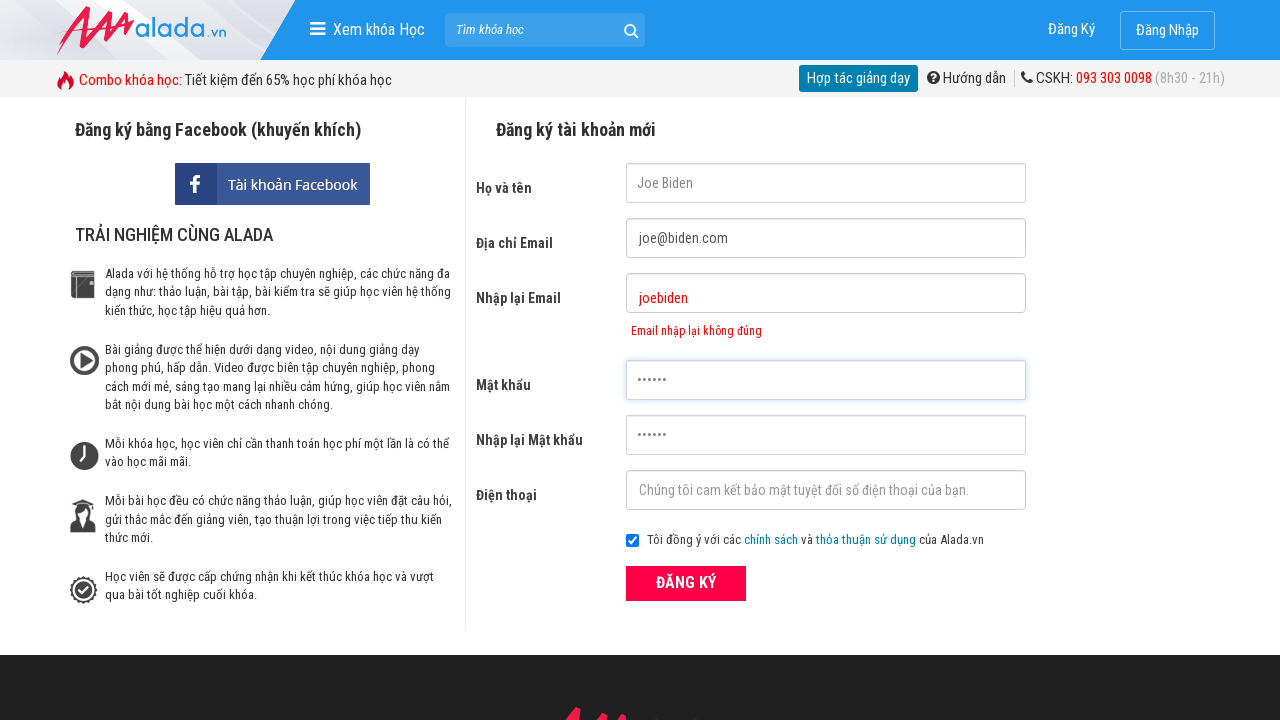

Filled phone field with '0388465783' on #txtPhone
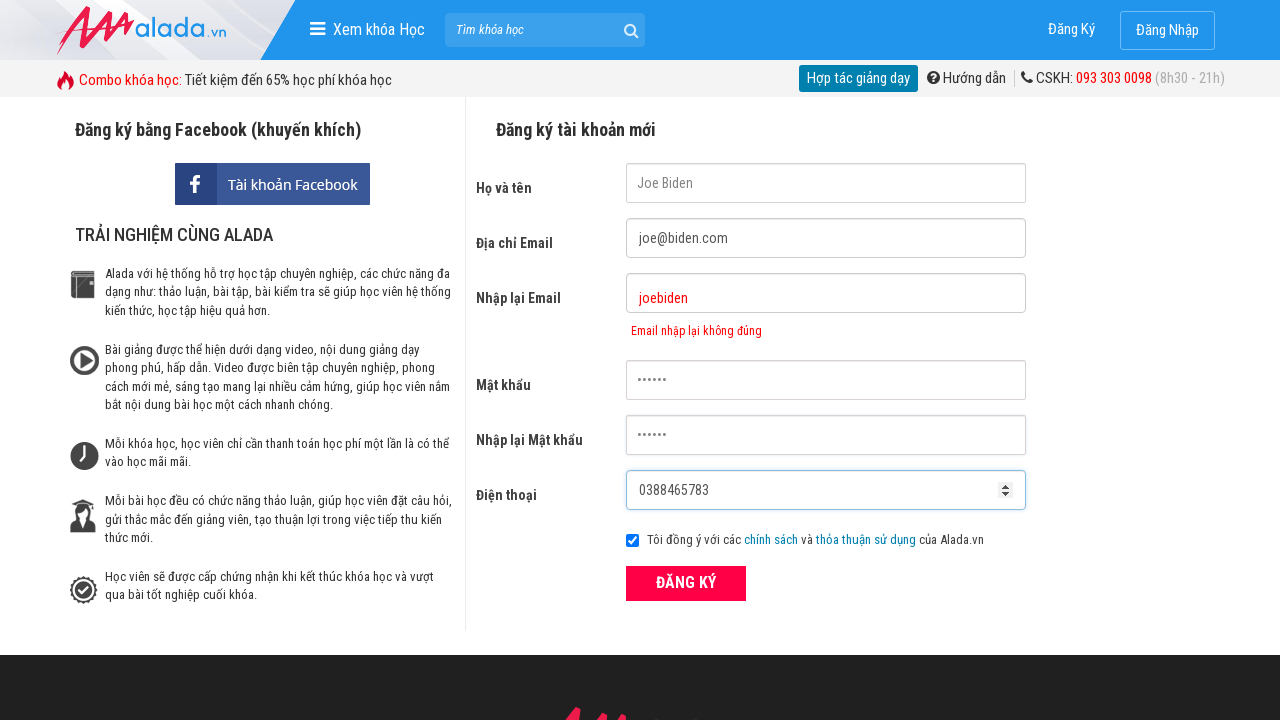

Clicked ĐĂNG KÝ (Register) button to submit form at (686, 583) on xpath=//button[text()='ĐĂNG KÝ' and @type='submit']
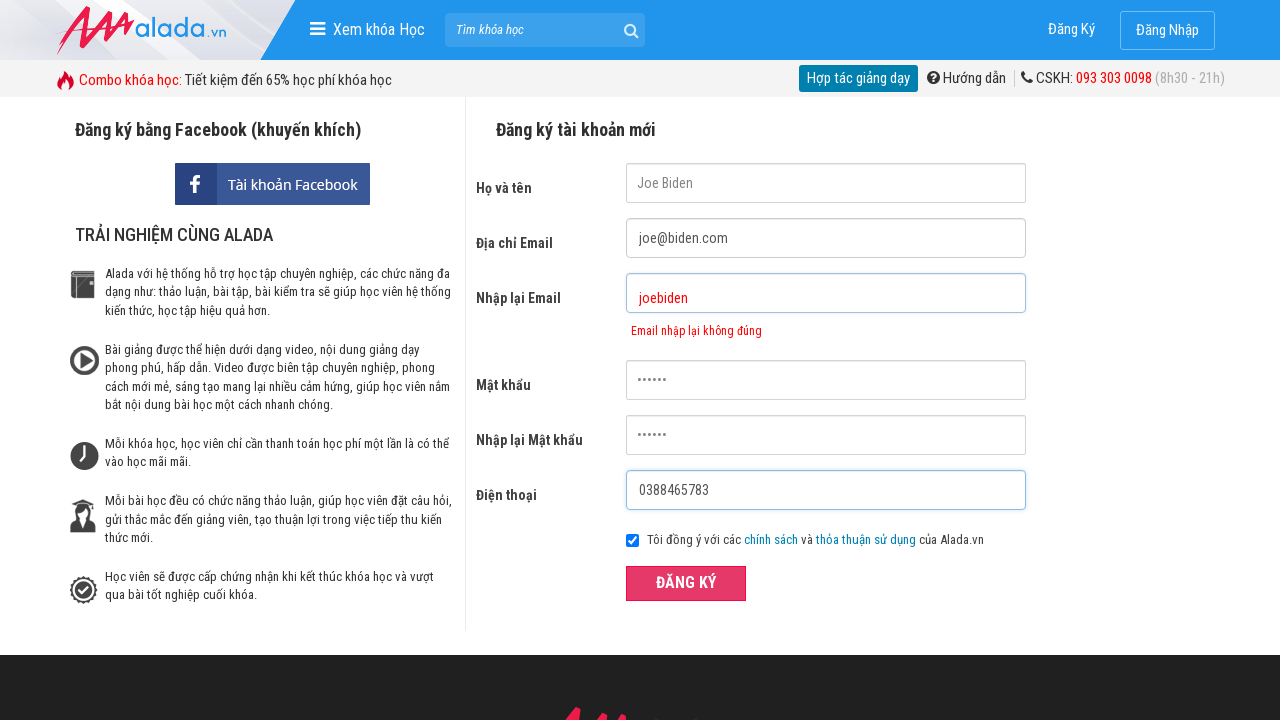

Confirm email error message is displayed, validating form rejection due to mismatched emails
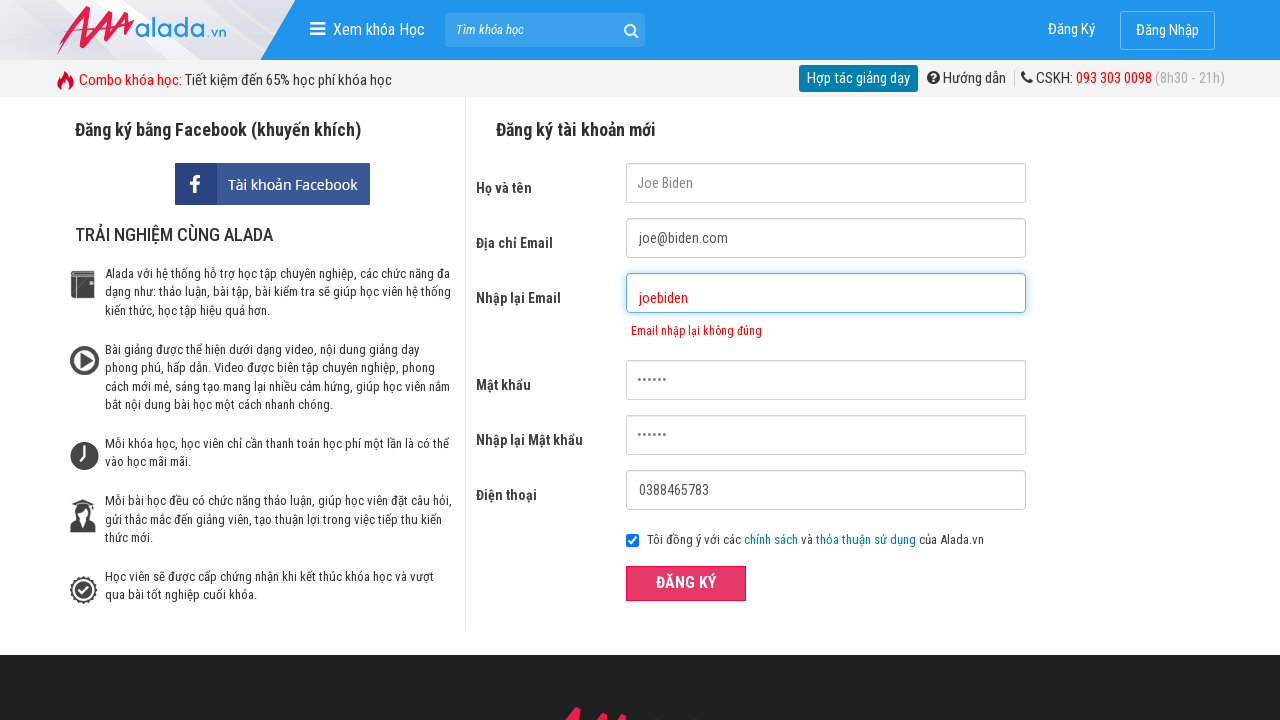

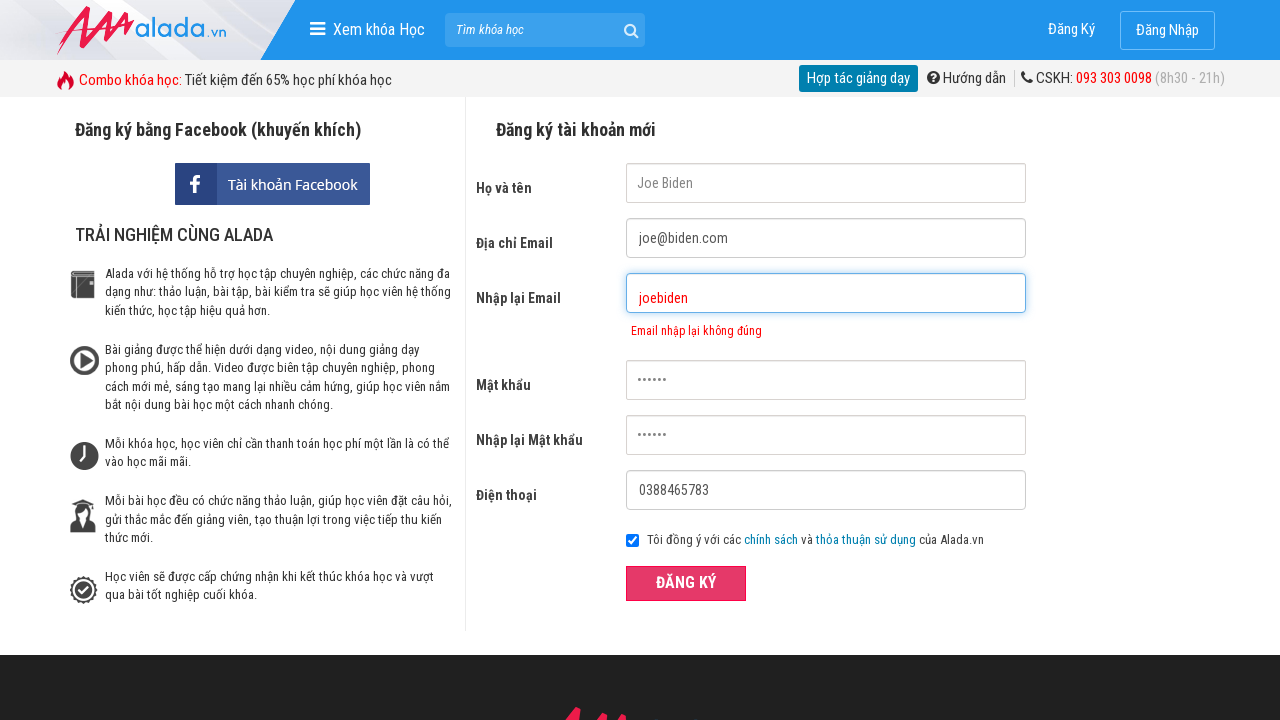